Tests clicking GitHub Desktop link in footer to navigate to desktop page

Starting URL: https://github.com/mobile

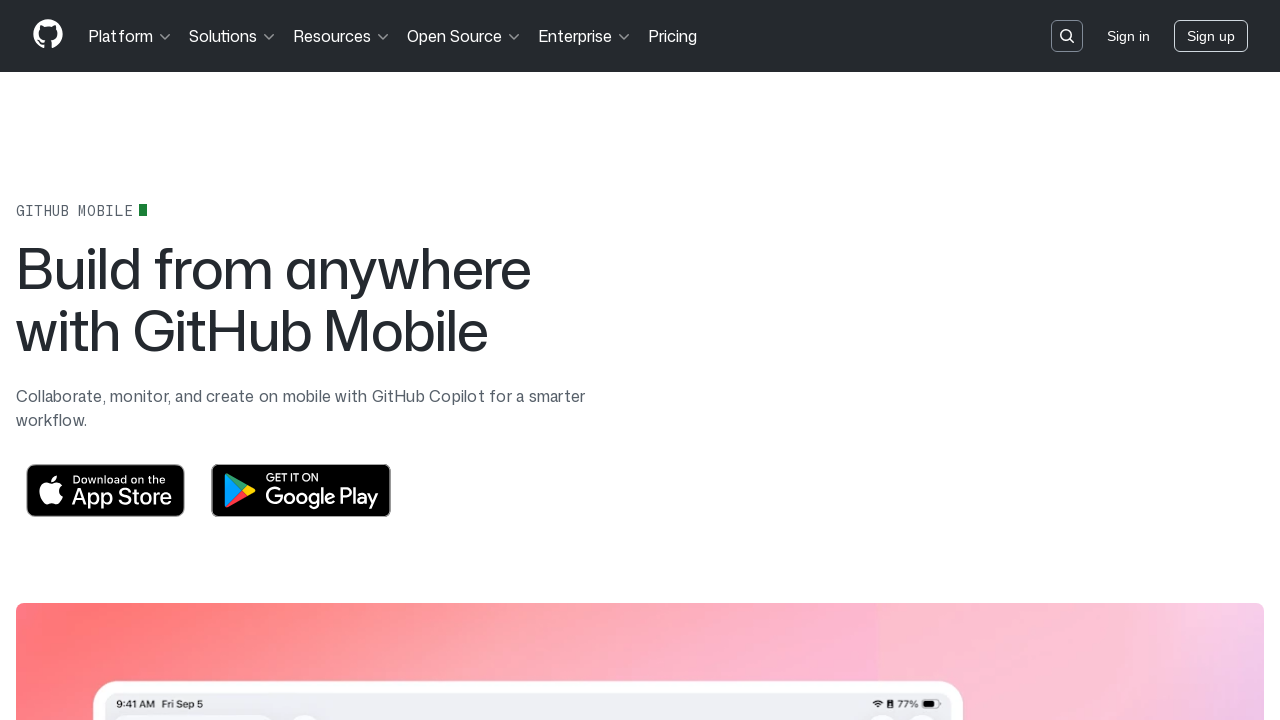

Clicked GitHub Desktop link in footer to navigate to desktop page at (714, 371) on footer >> text=GitHub Desktop
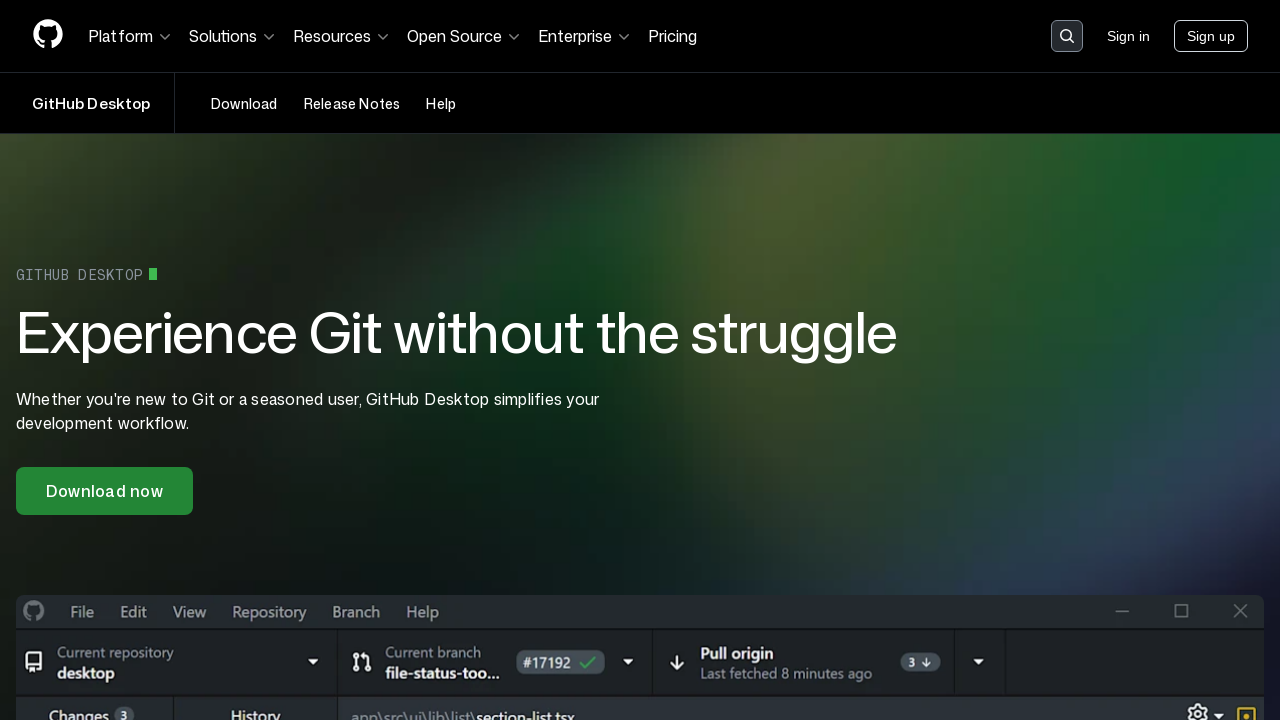

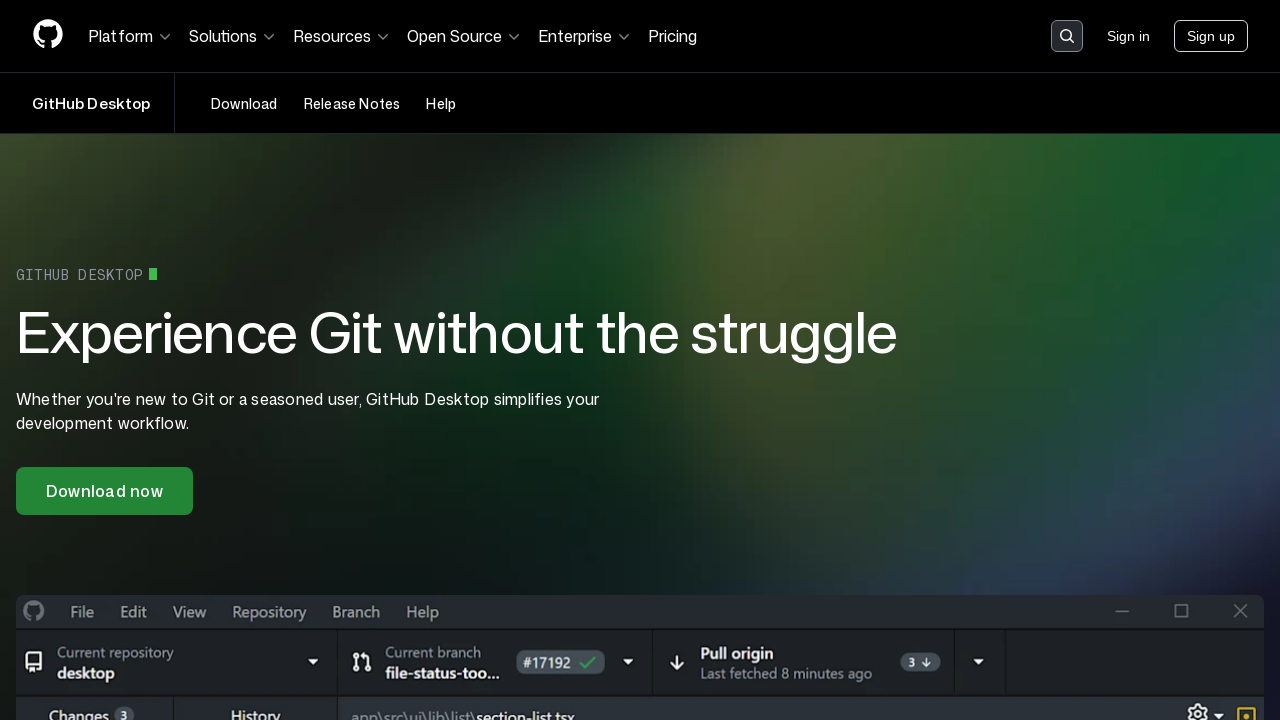